Tests double-click functionality on the jQuery dblclick demo page by scrolling to a blue square element within an iframe and double-clicking it to change its color

Starting URL: https://api.jquery.com/dblclick/

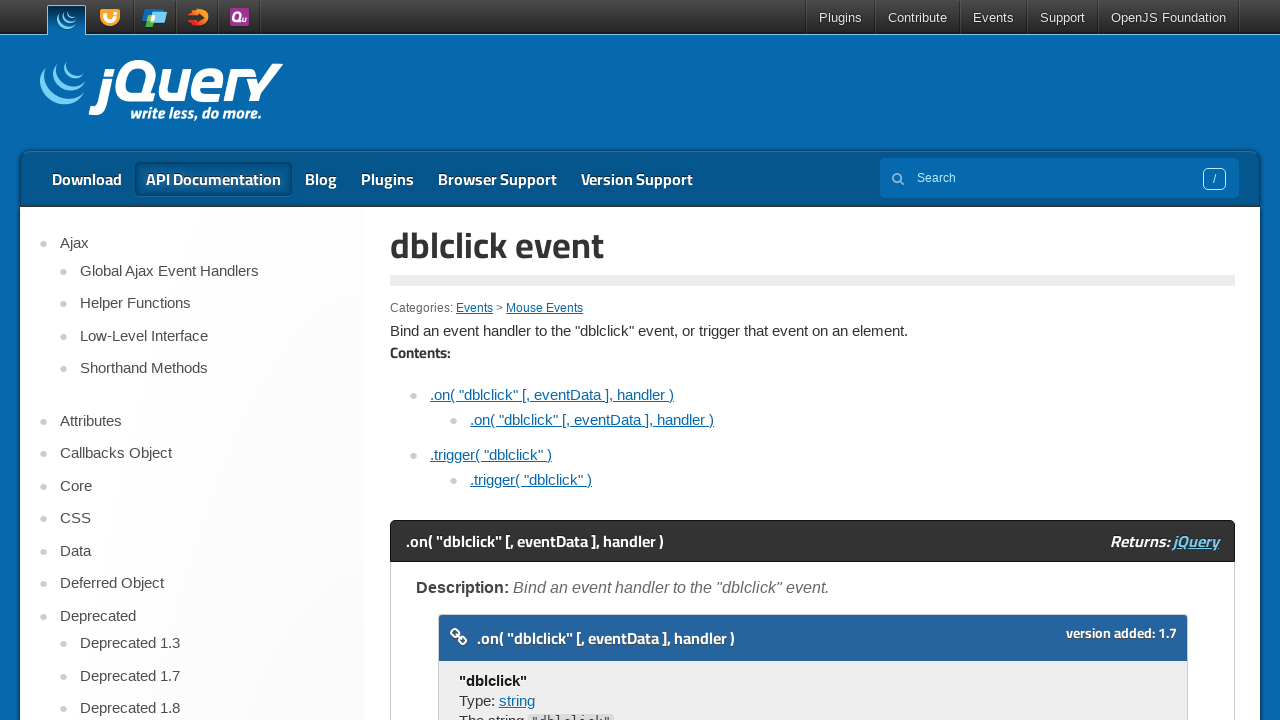

Located the first iframe on the page
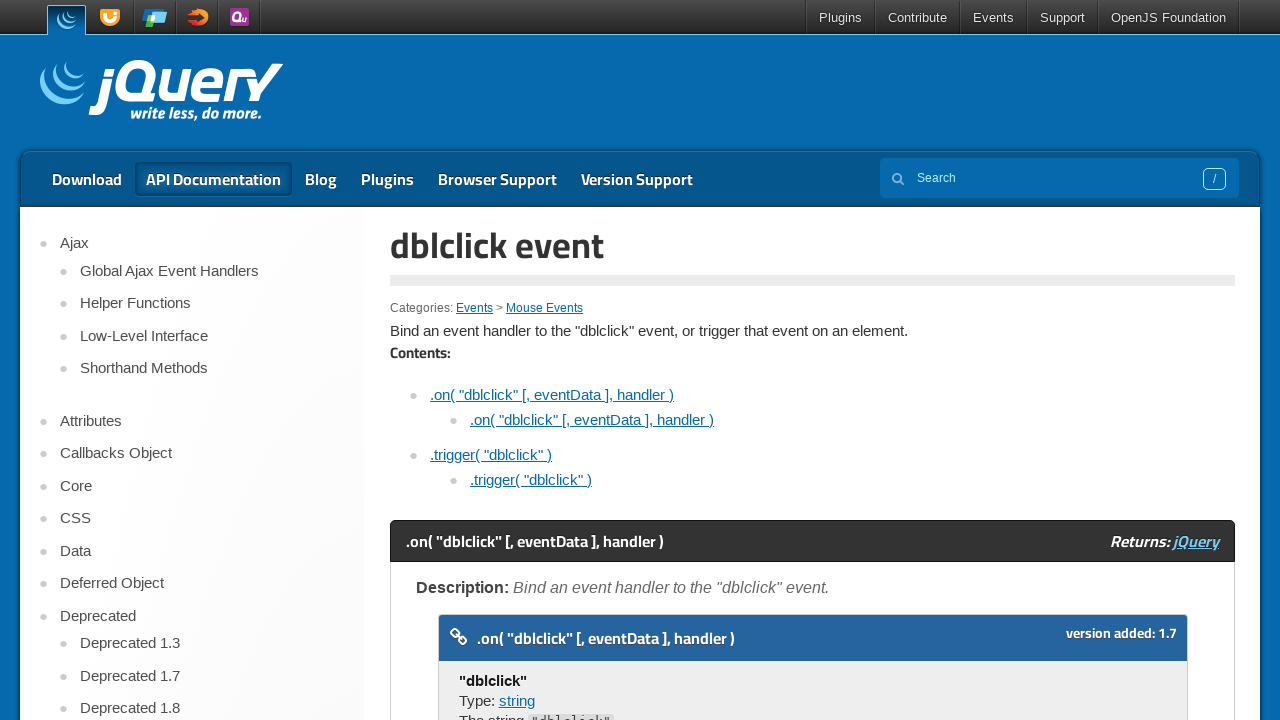

Located the blue box element within the iframe
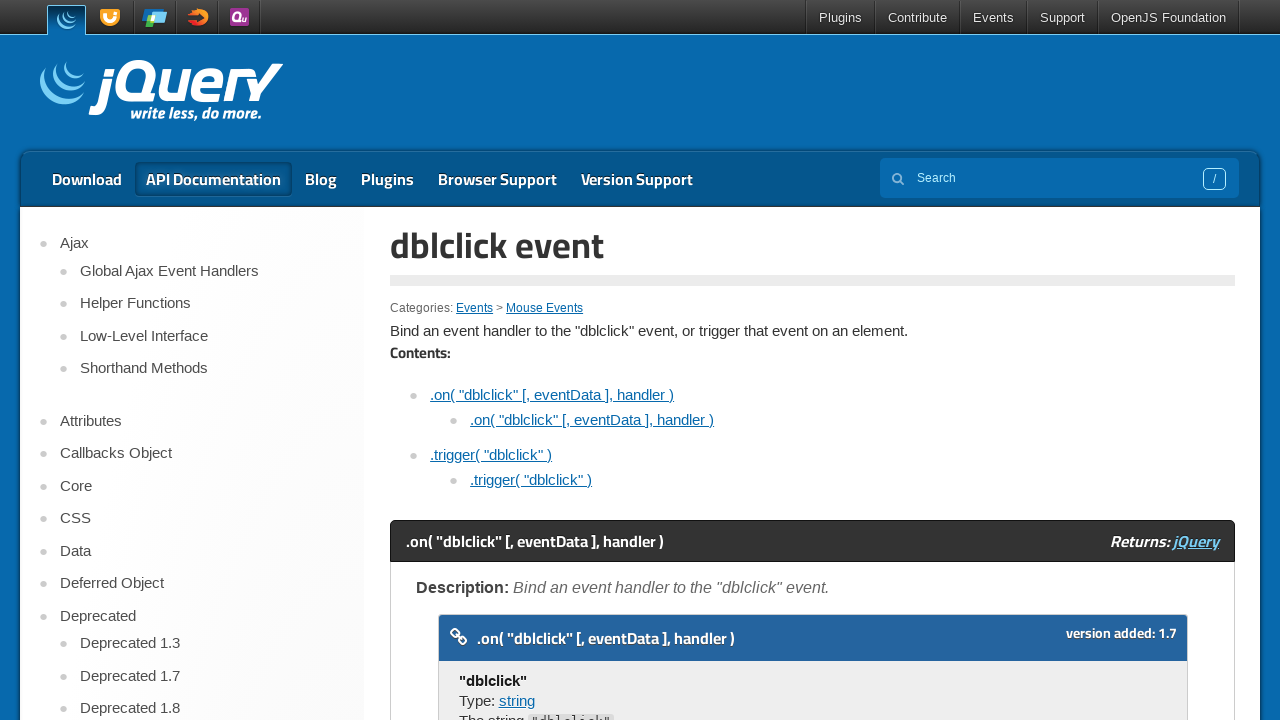

Scrolled the blue box element into view
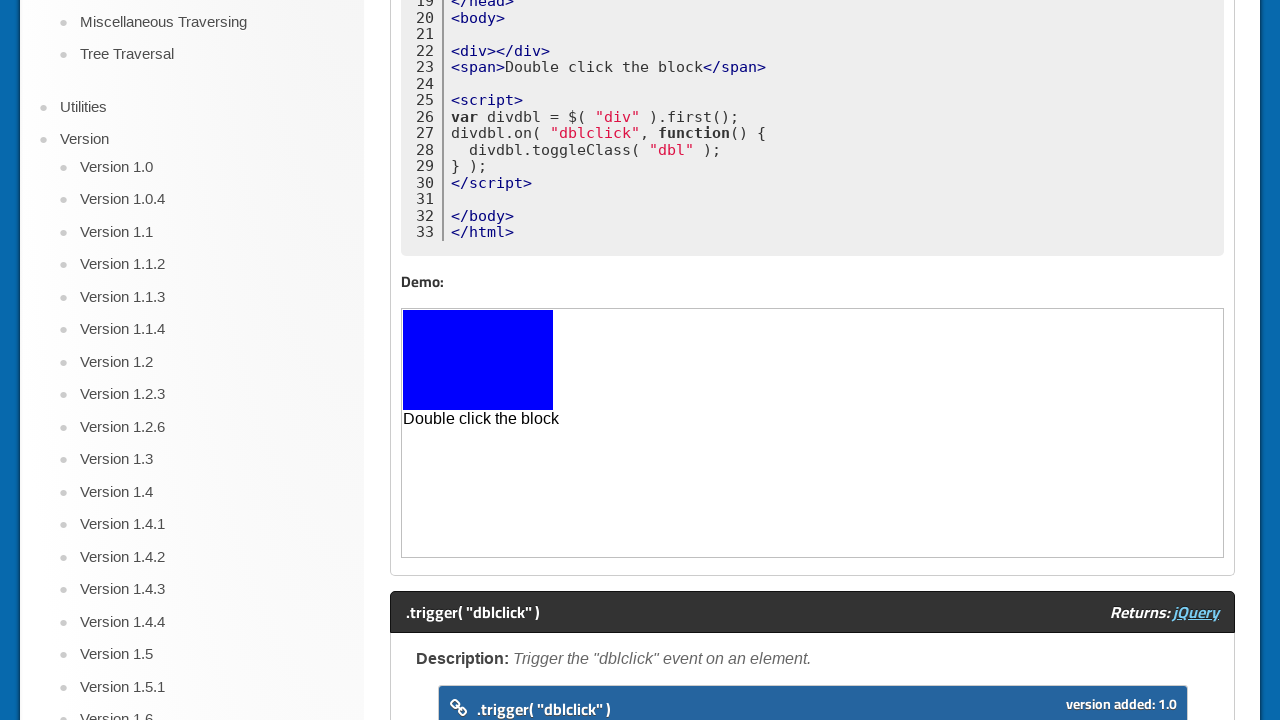

Double-clicked on the blue box to change its color at (478, 360) on iframe >> nth=0 >> internal:control=enter-frame >> body > div
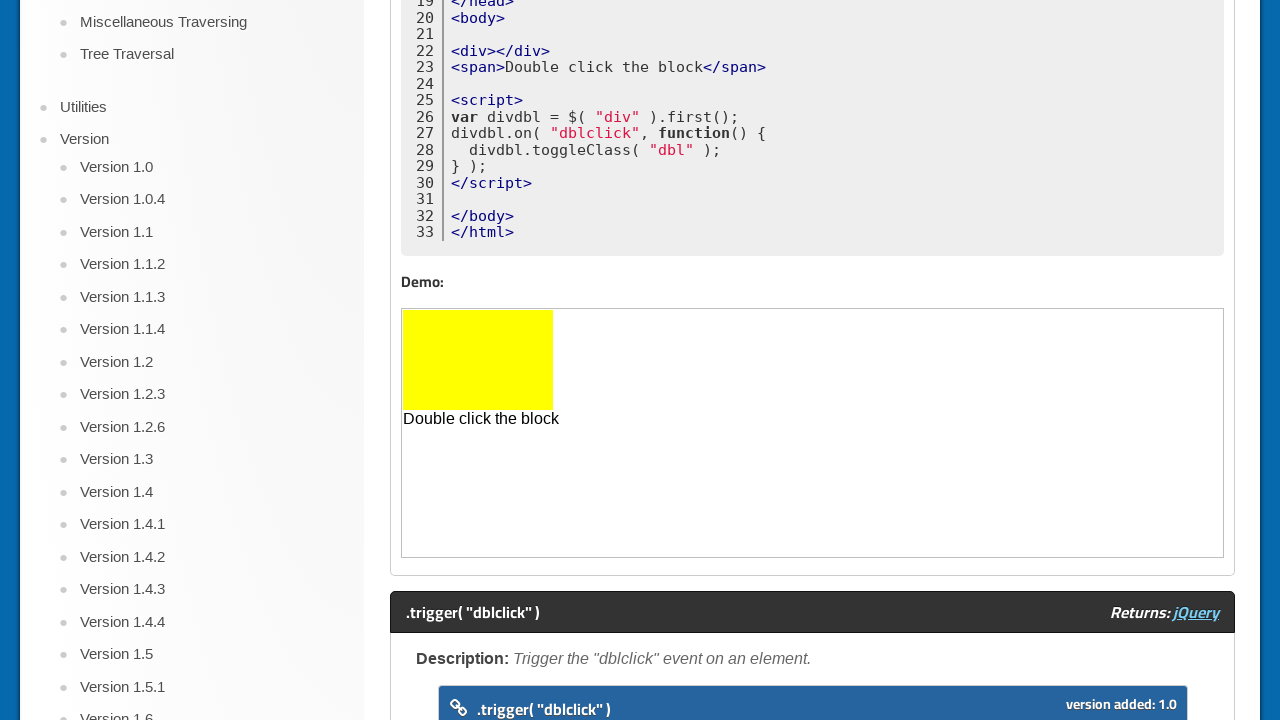

Waited 500ms for the color change to take effect
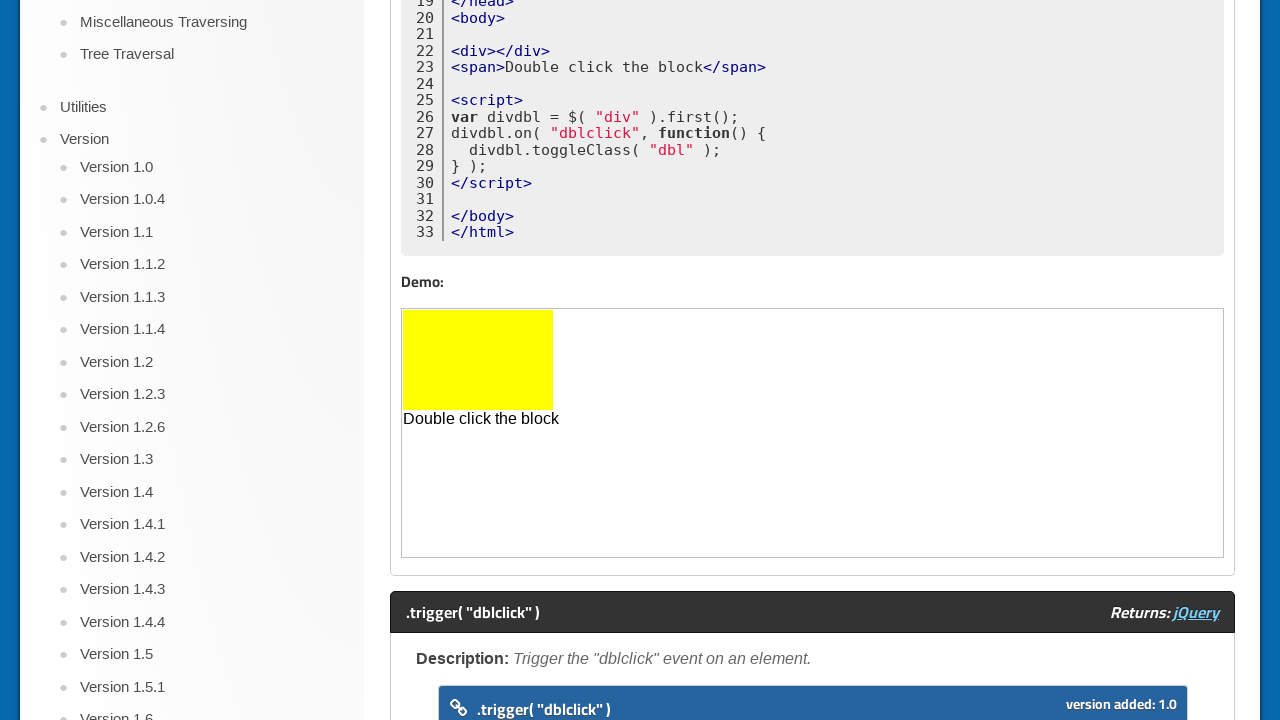

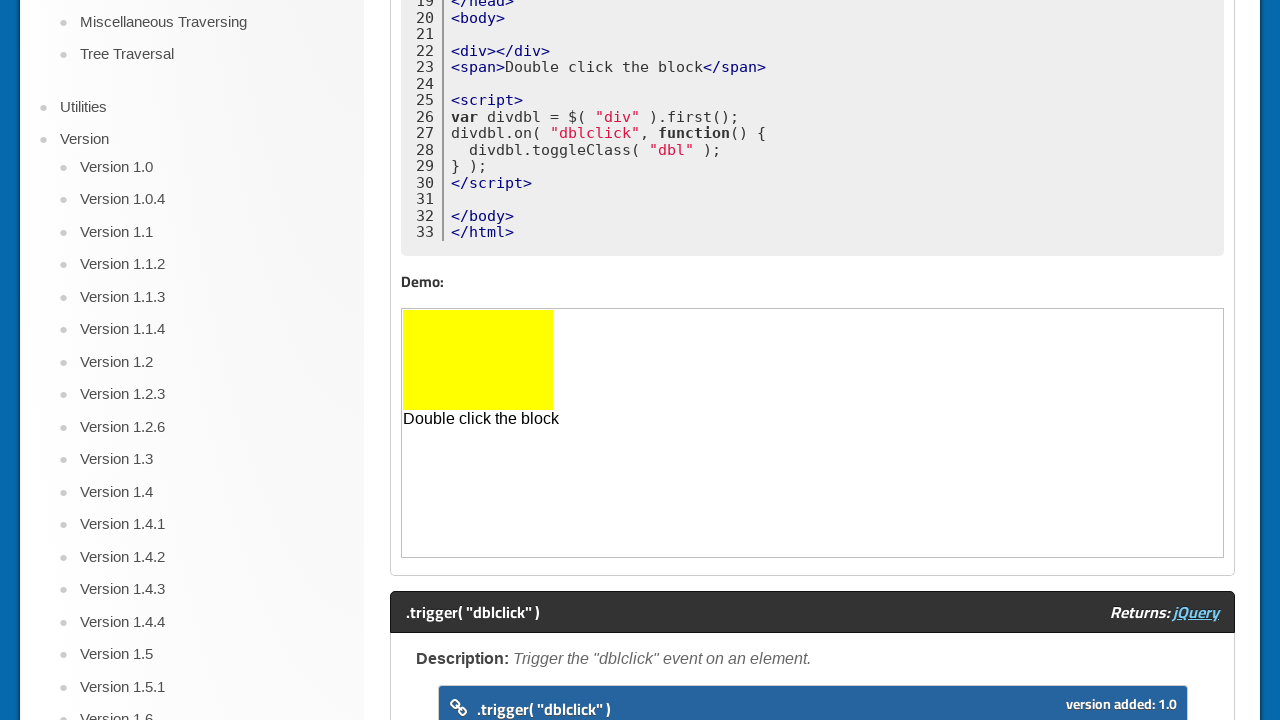